Opens the large modal dialog and verifies the modal title is displayed correctly

Starting URL: https://demoqa.com/modal-dialogs

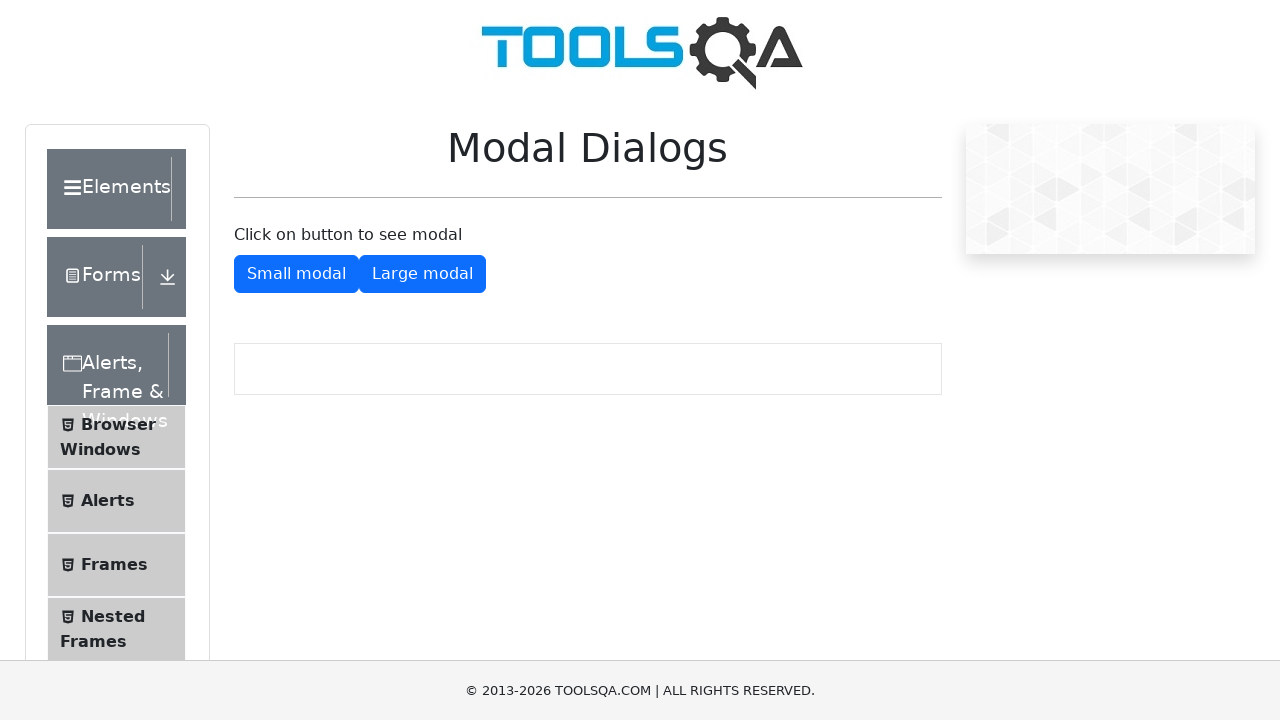

Clicked the large modal button at (422, 274) on #showLargeModal
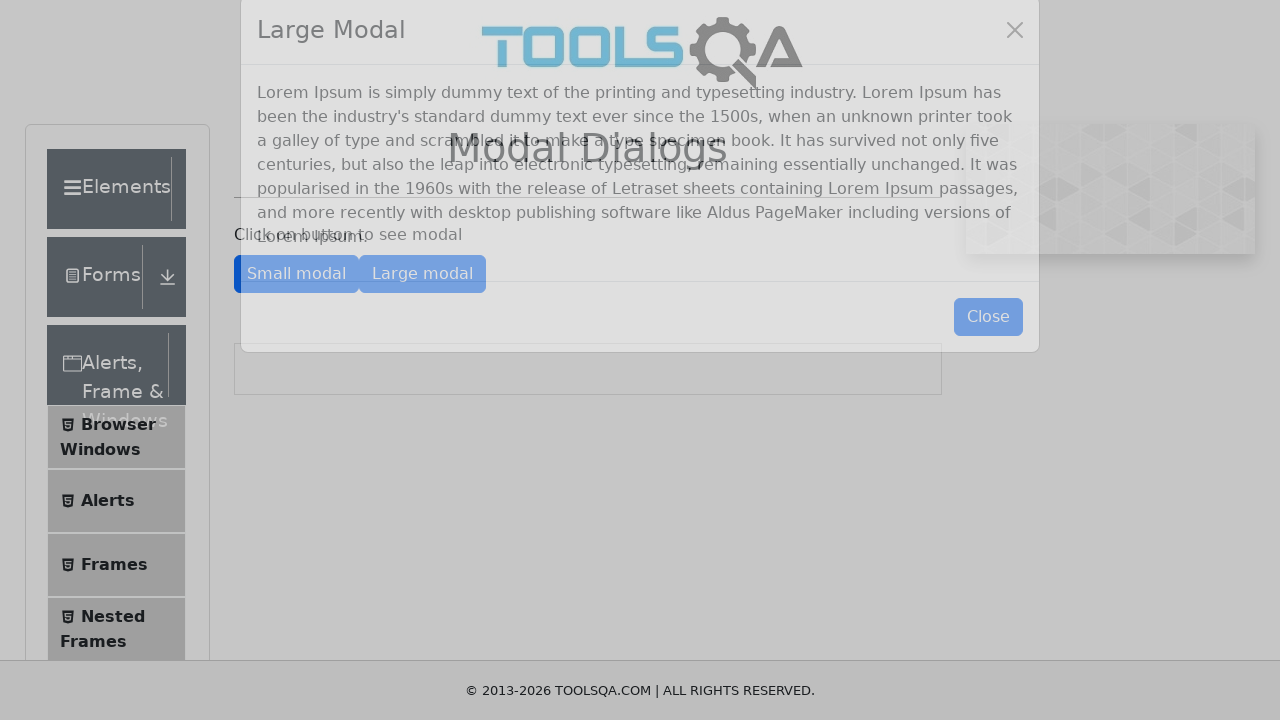

Modal dialog appeared
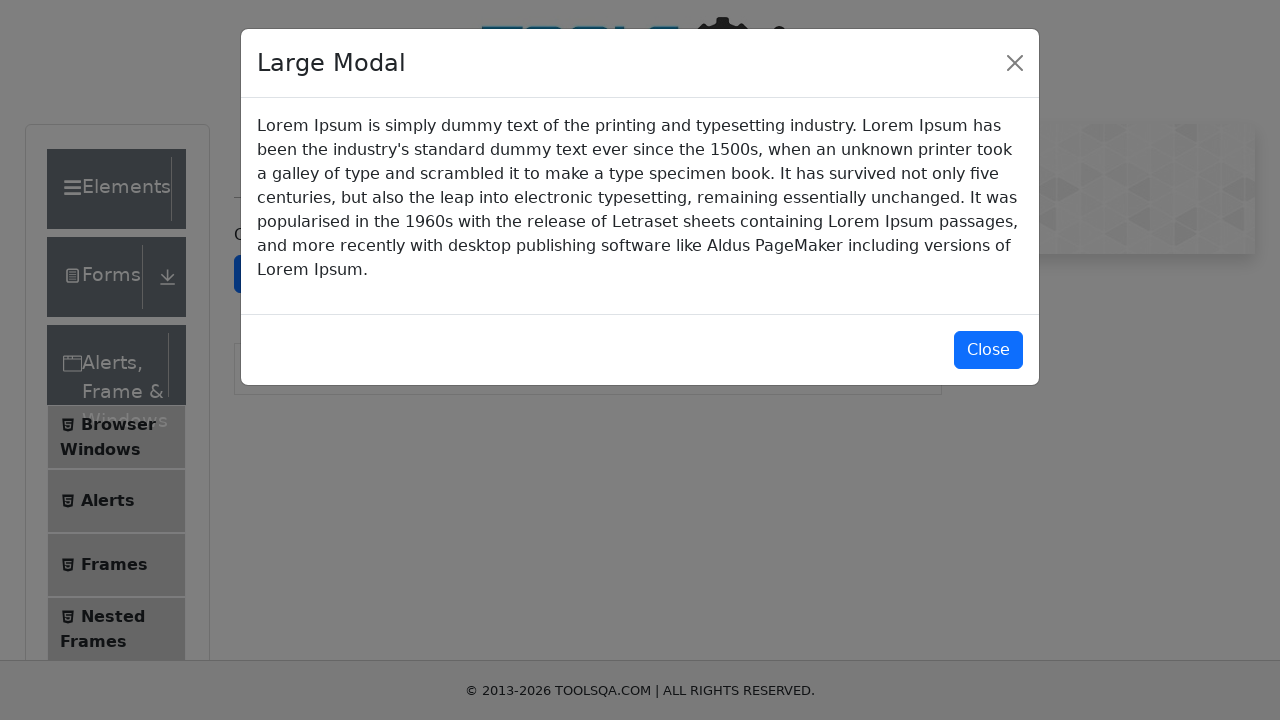

Modal title element loaded
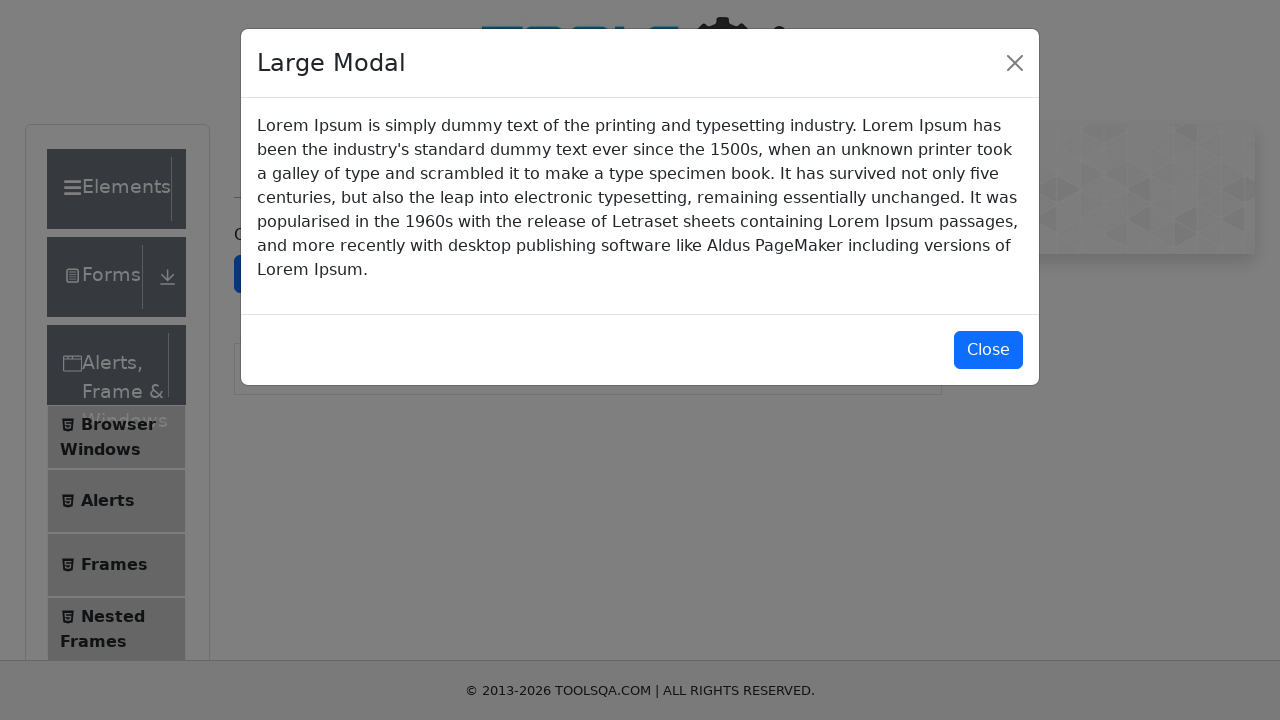

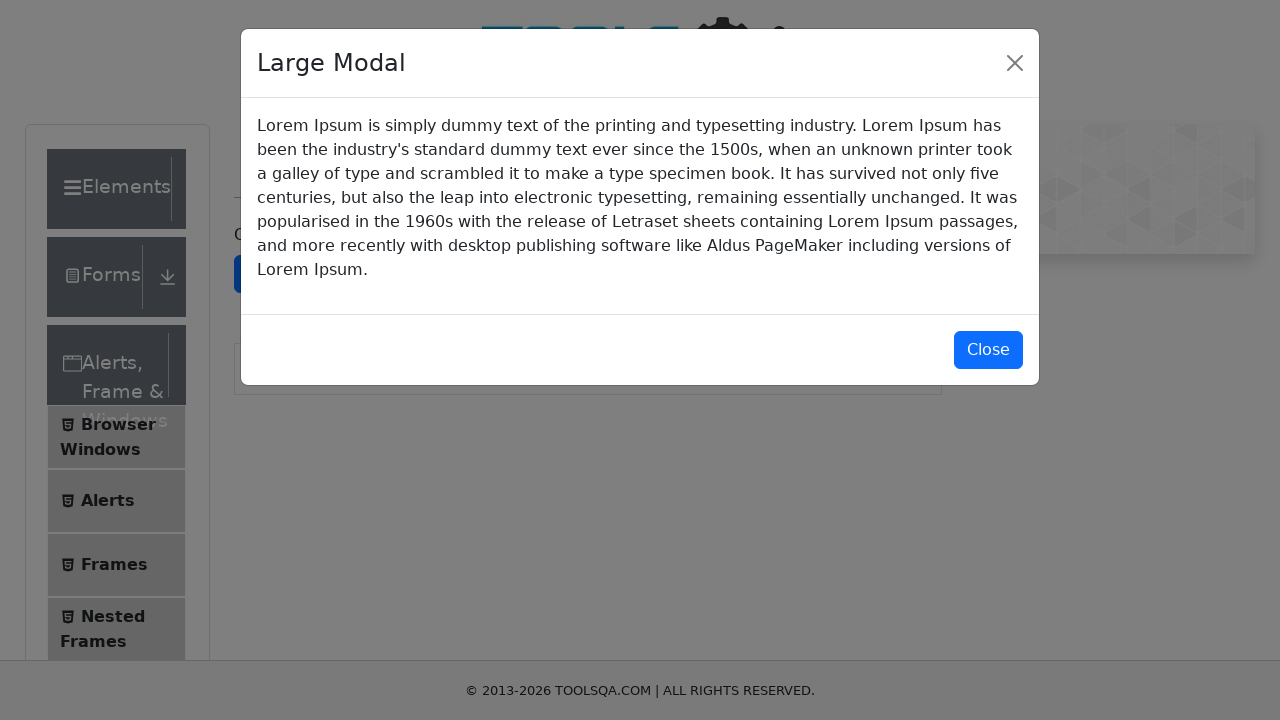